Tests table column sorting functionality by clicking on the "Veg/fruit name" column header and verifying that the column values are sorted in ascending order.

Starting URL: https://rahulshettyacademy.com/seleniumPractise/#/offers

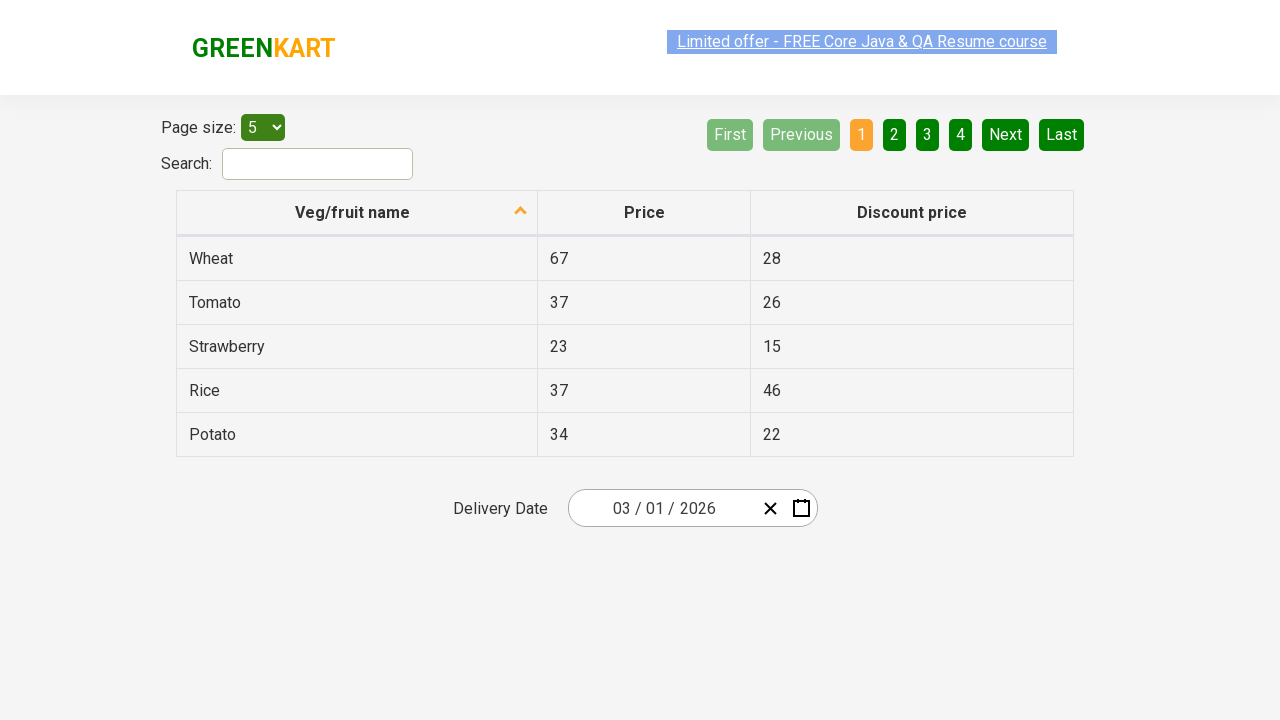

Waited for table header to load
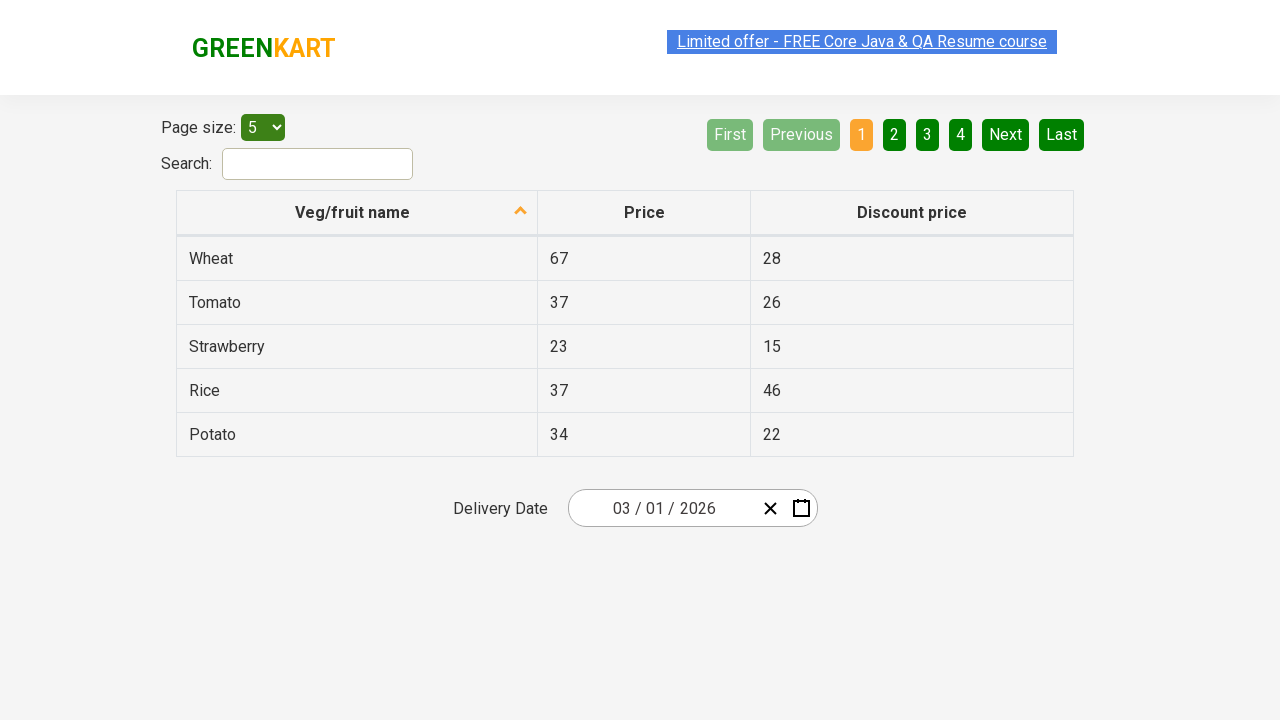

Clicked on 'Veg/fruit name' column header to sort at (357, 213) on xpath=//tr/th[1]
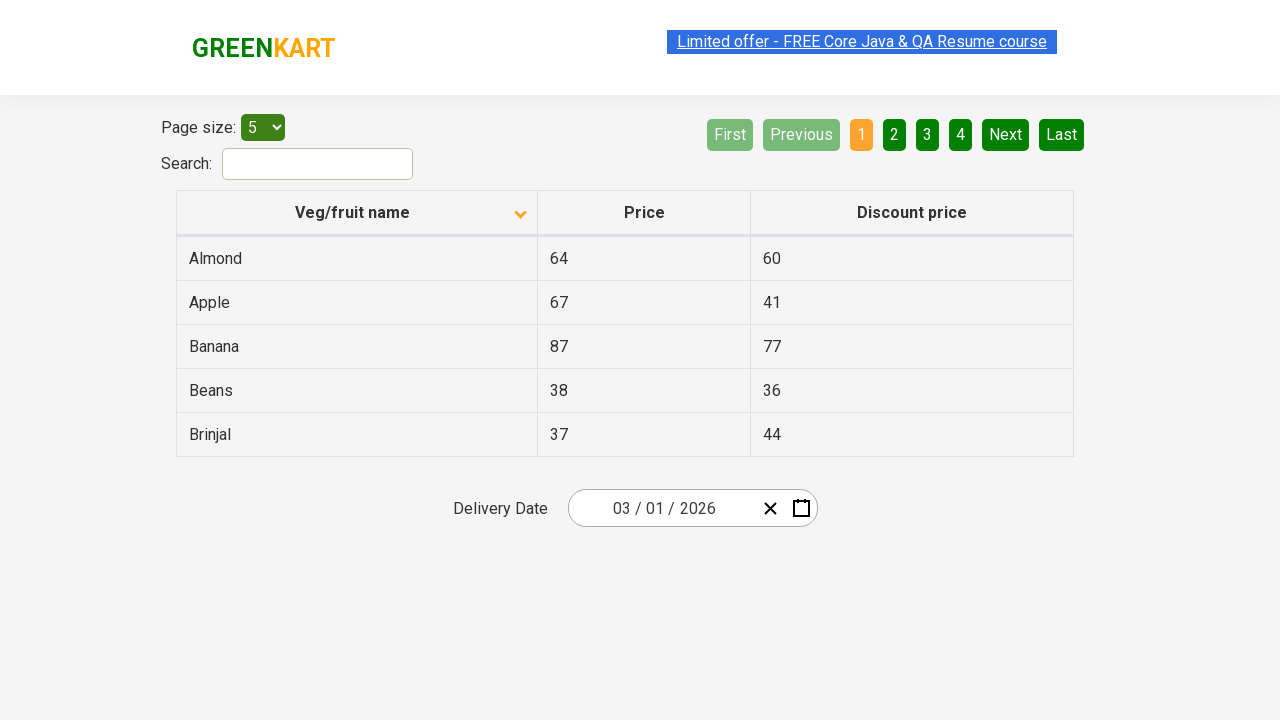

Waited for table data to load after sorting
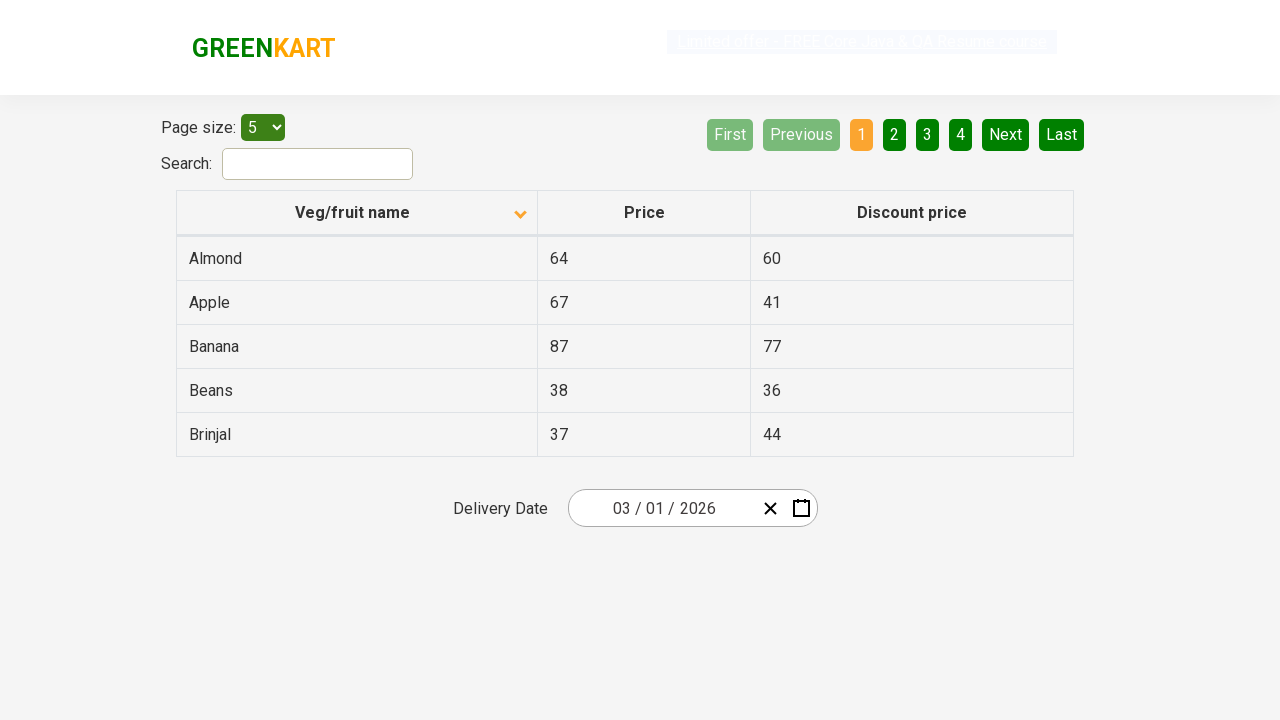

Retrieved all vegetable/fruit names from first column
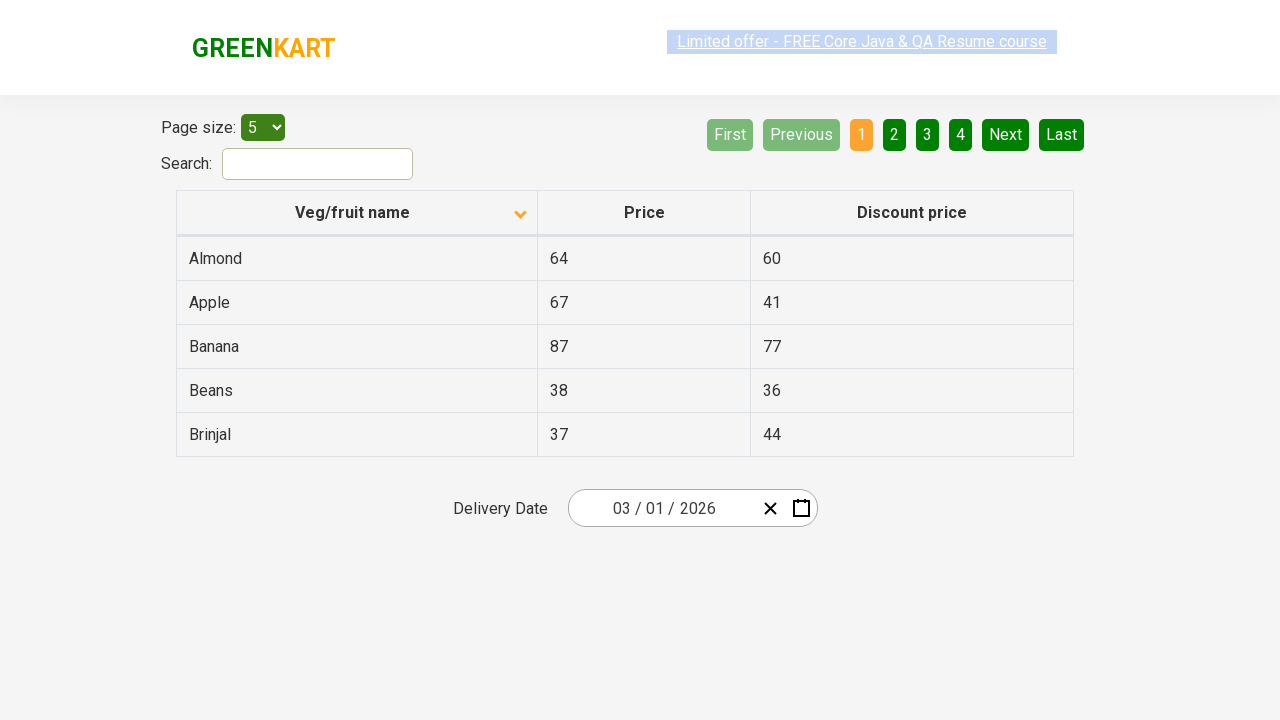

Extracted 5 vegetable/fruit names from table cells
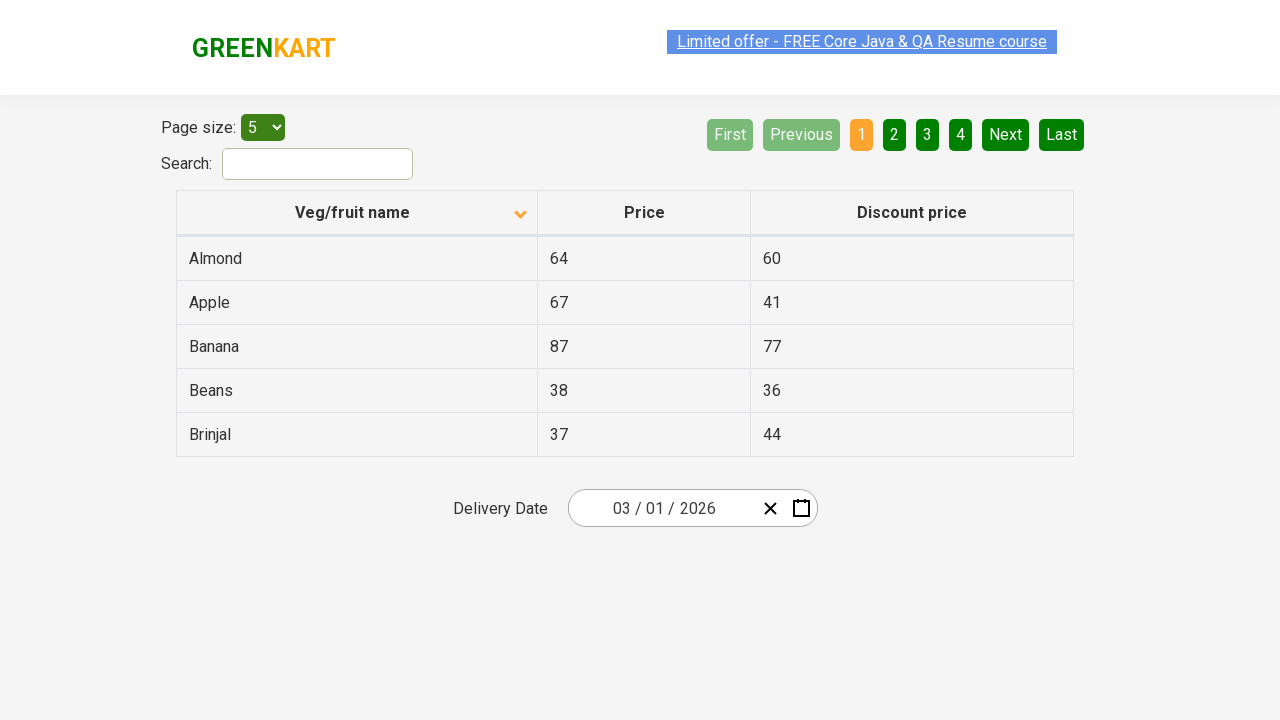

Created sorted copy of vegetable/fruit names for comparison
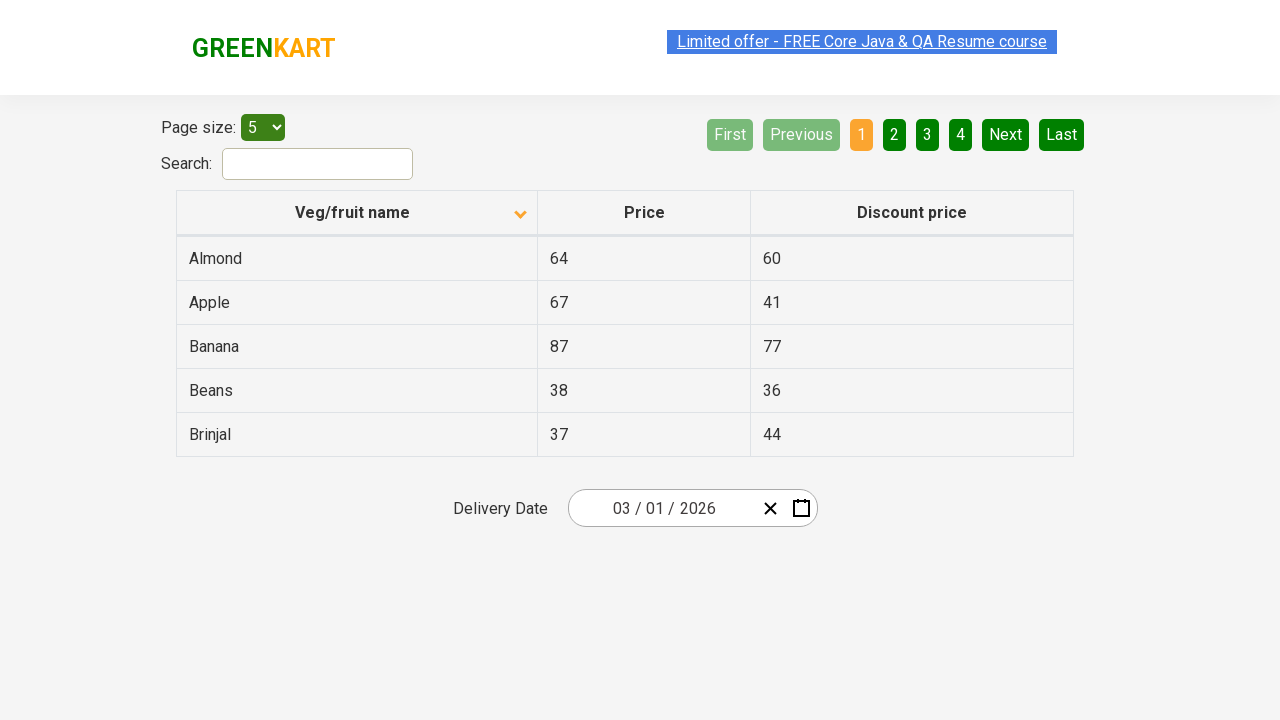

Verified that table column is sorted in ascending order
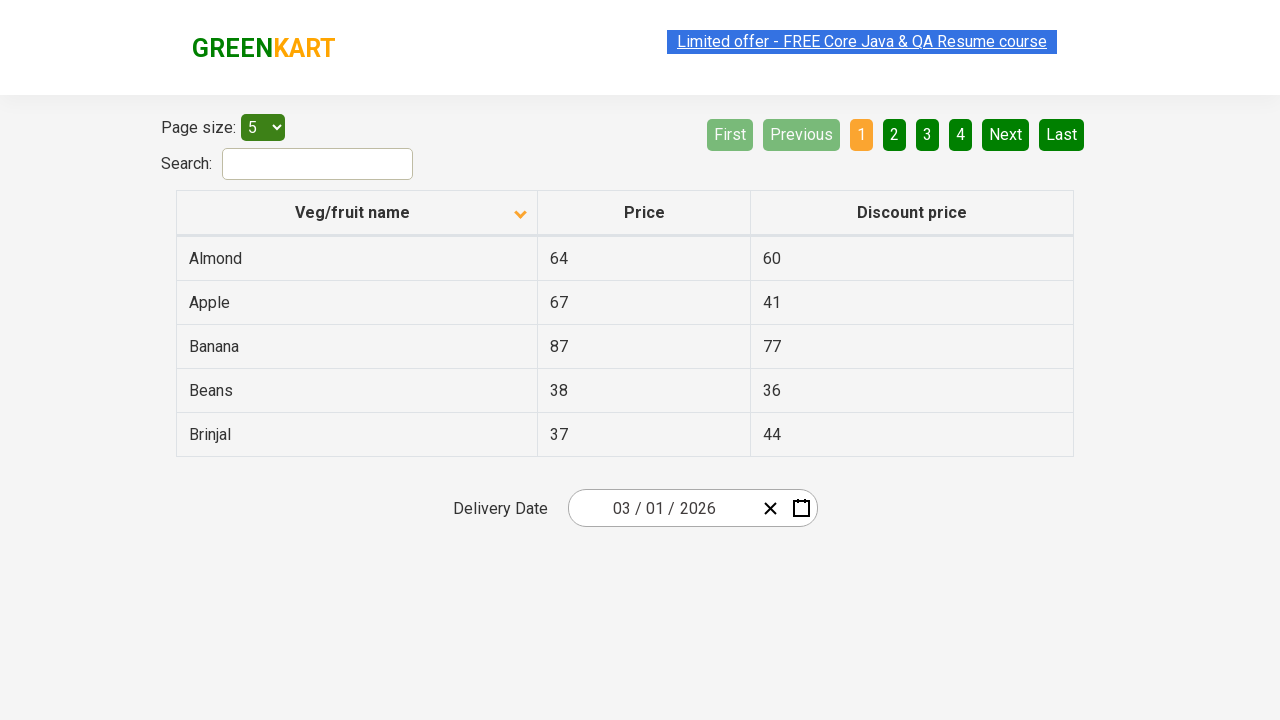

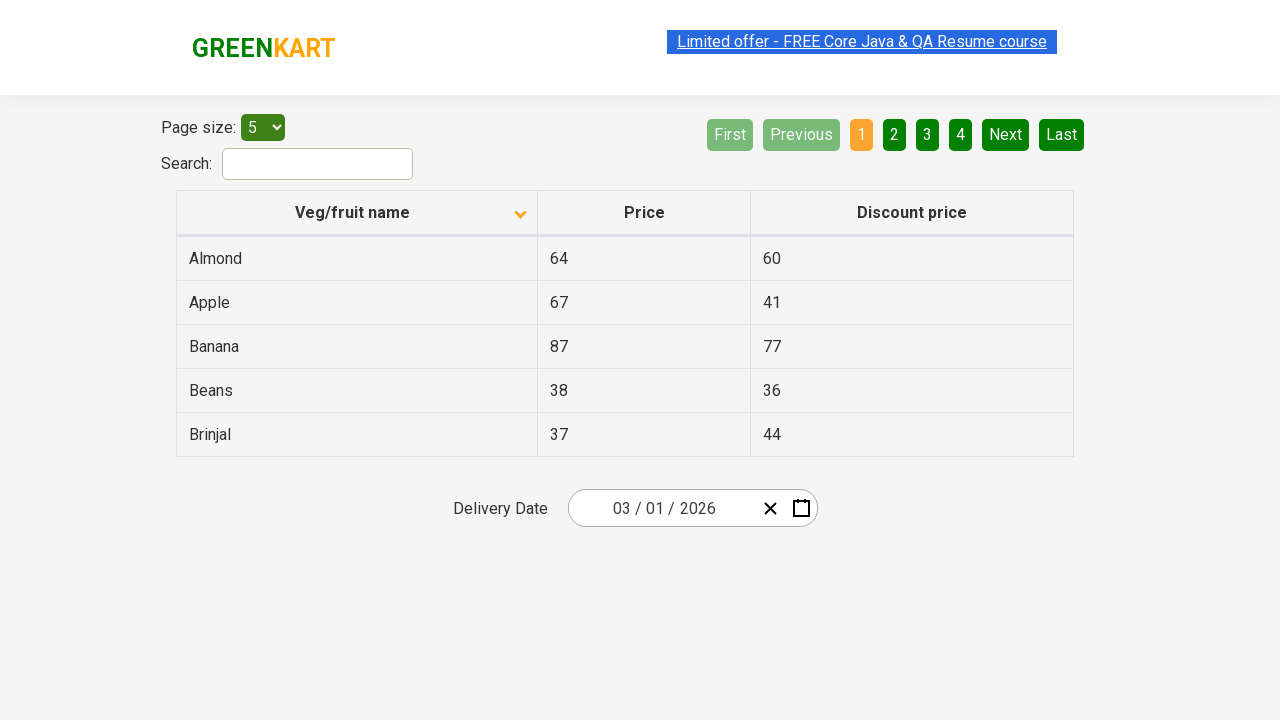